Tests dynamic controls functionality by clicking the Remove button to verify a checkbox disappears, then clicking the Enable button to verify an input field becomes enabled

Starting URL: http://the-internet.herokuapp.com/dynamic_controls

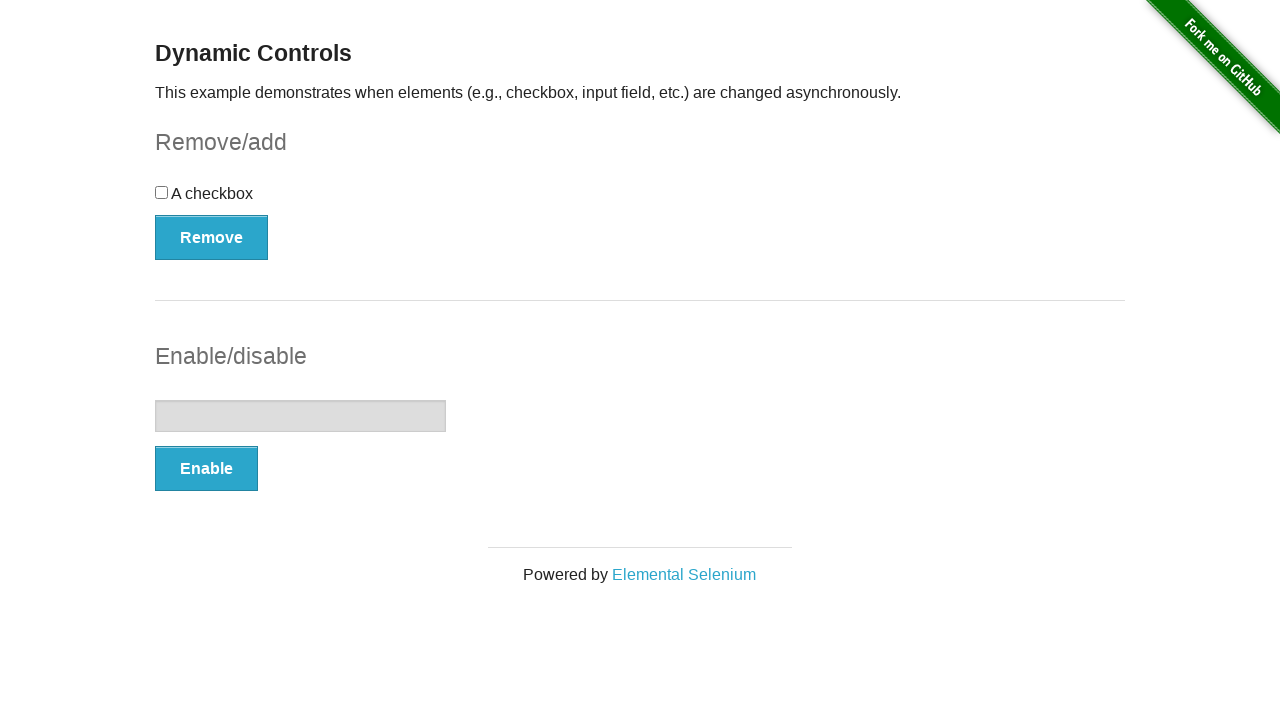

Waited for Remove button to appear
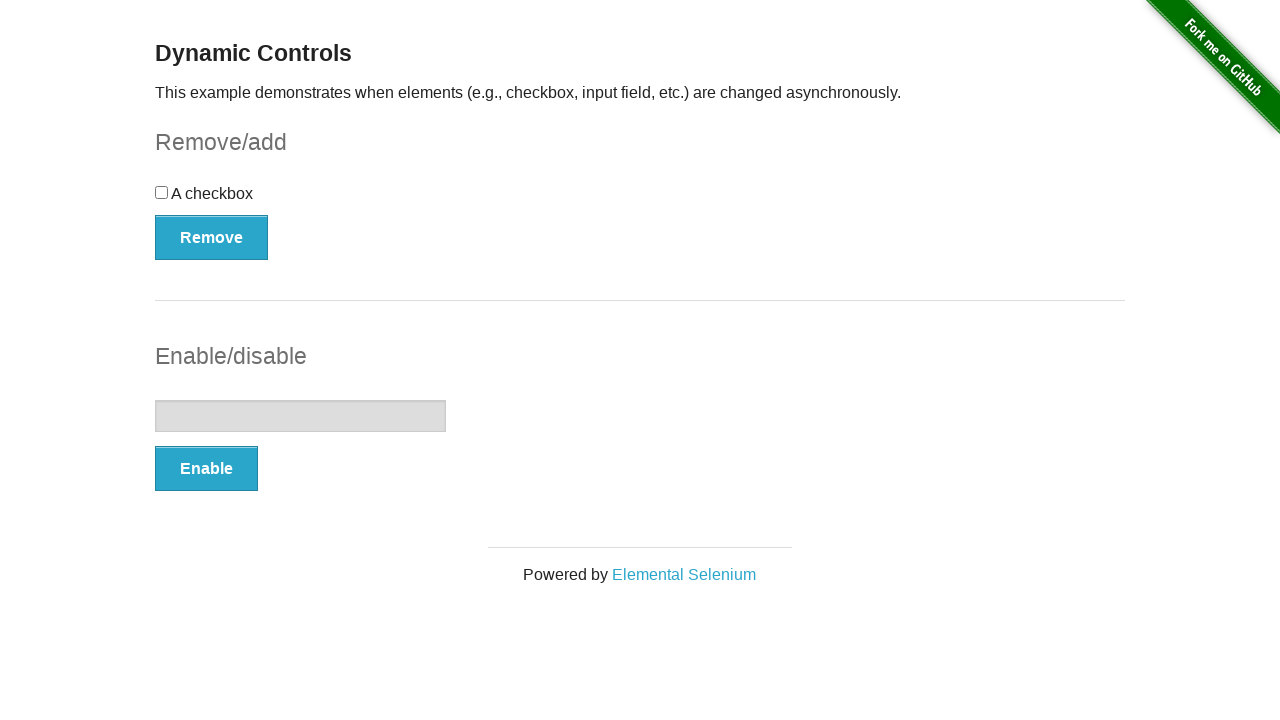

Clicked Remove button to remove checkbox at (212, 237) on button[onclick='swapCheckbox()']
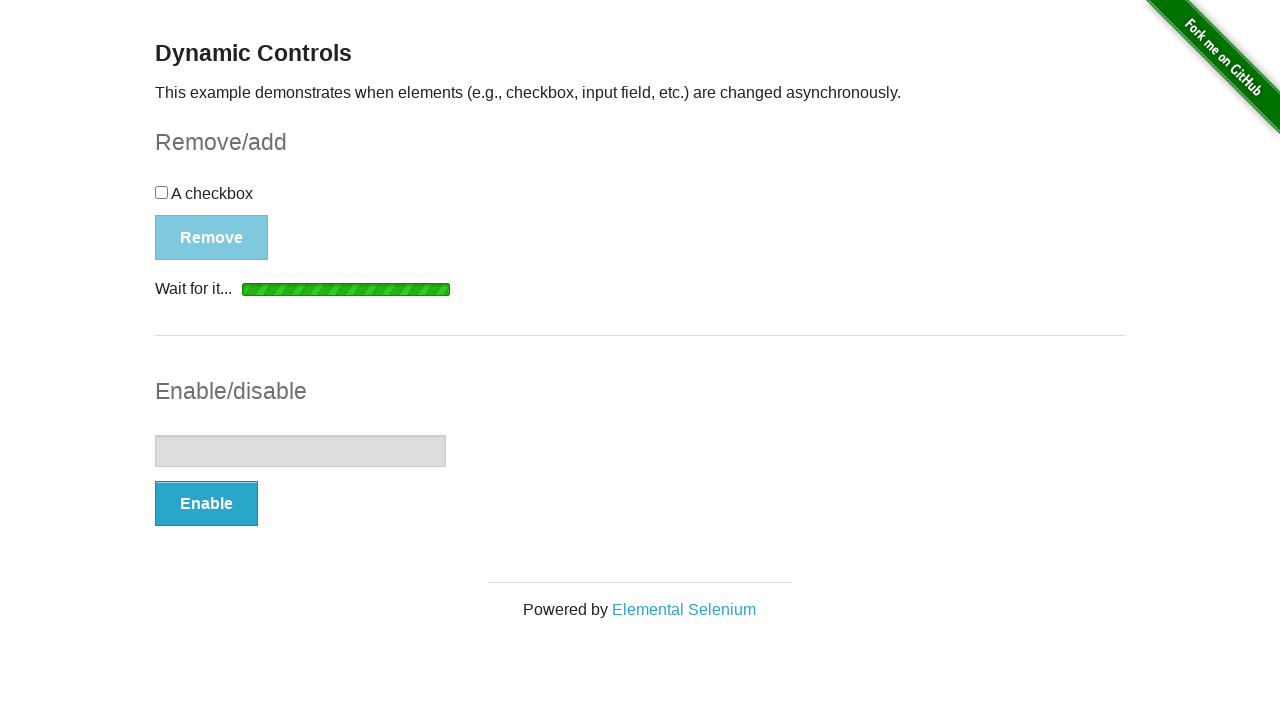

Waited for message element to appear
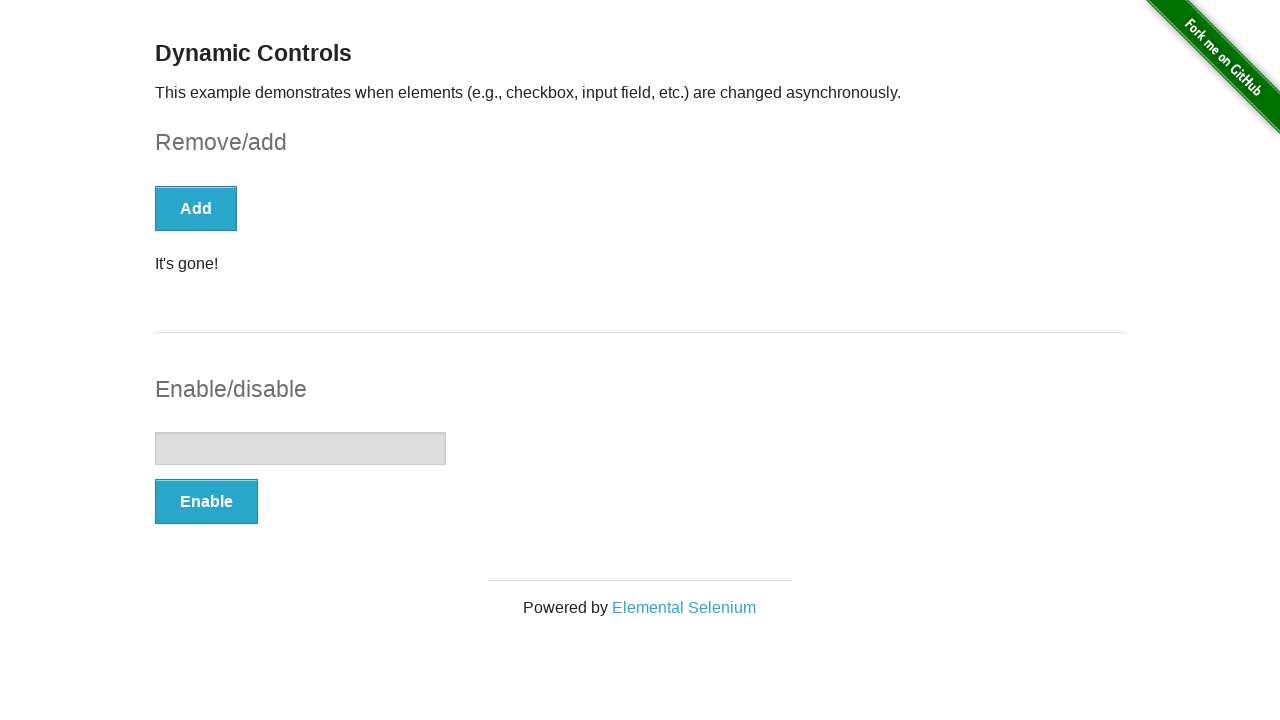

Verified message displays 'It's gone!'
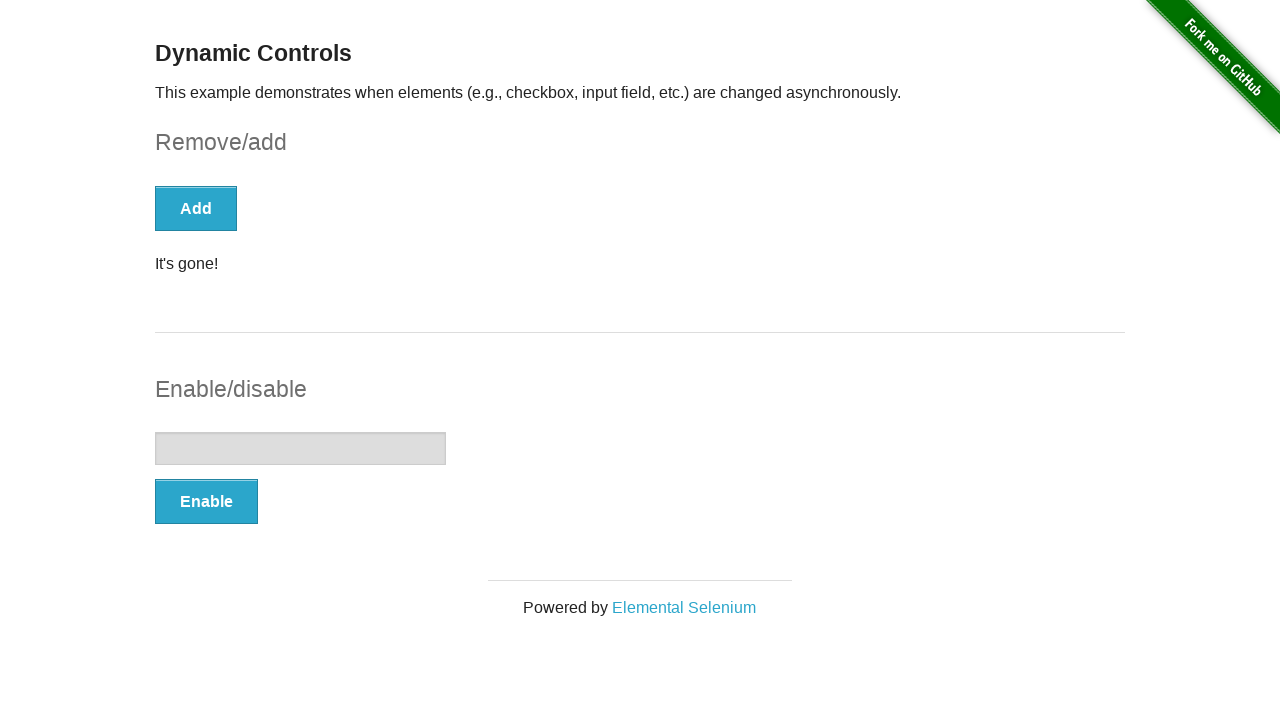

Verified checkbox is hidden
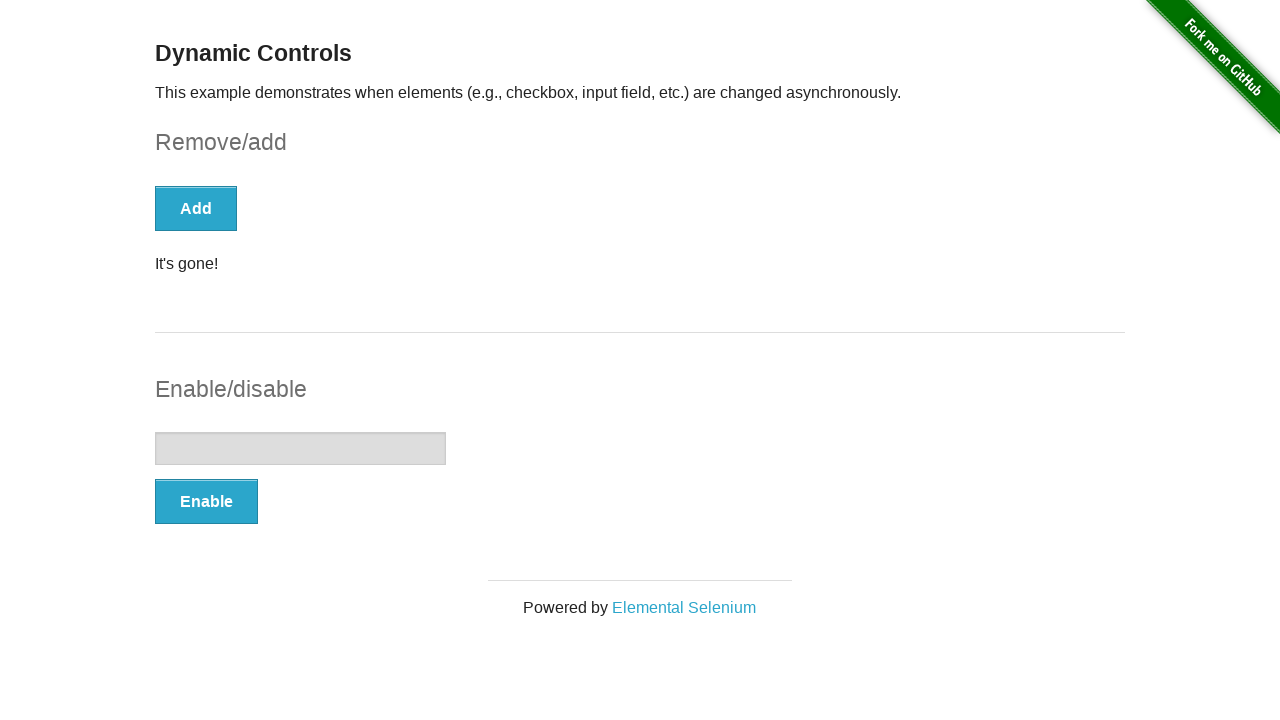

Clicked Enable button to enable input field at (206, 501) on button[onclick='swapInput()']
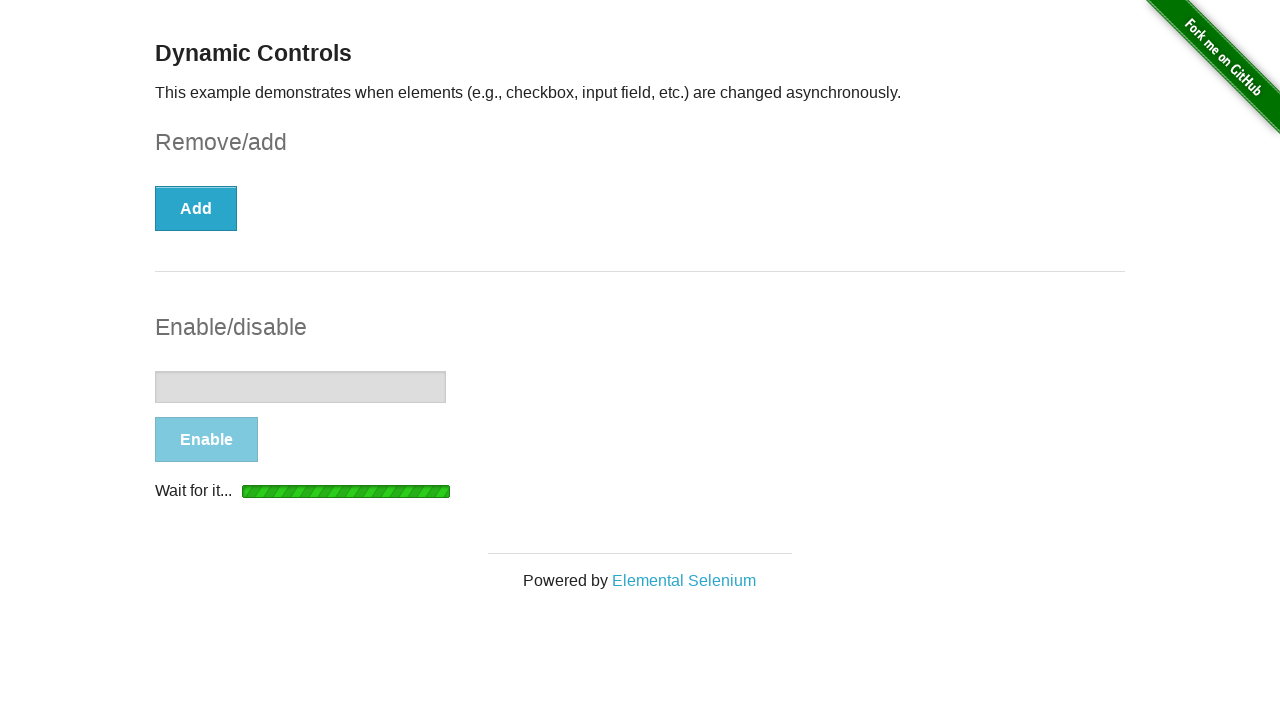

Waited for message element to update
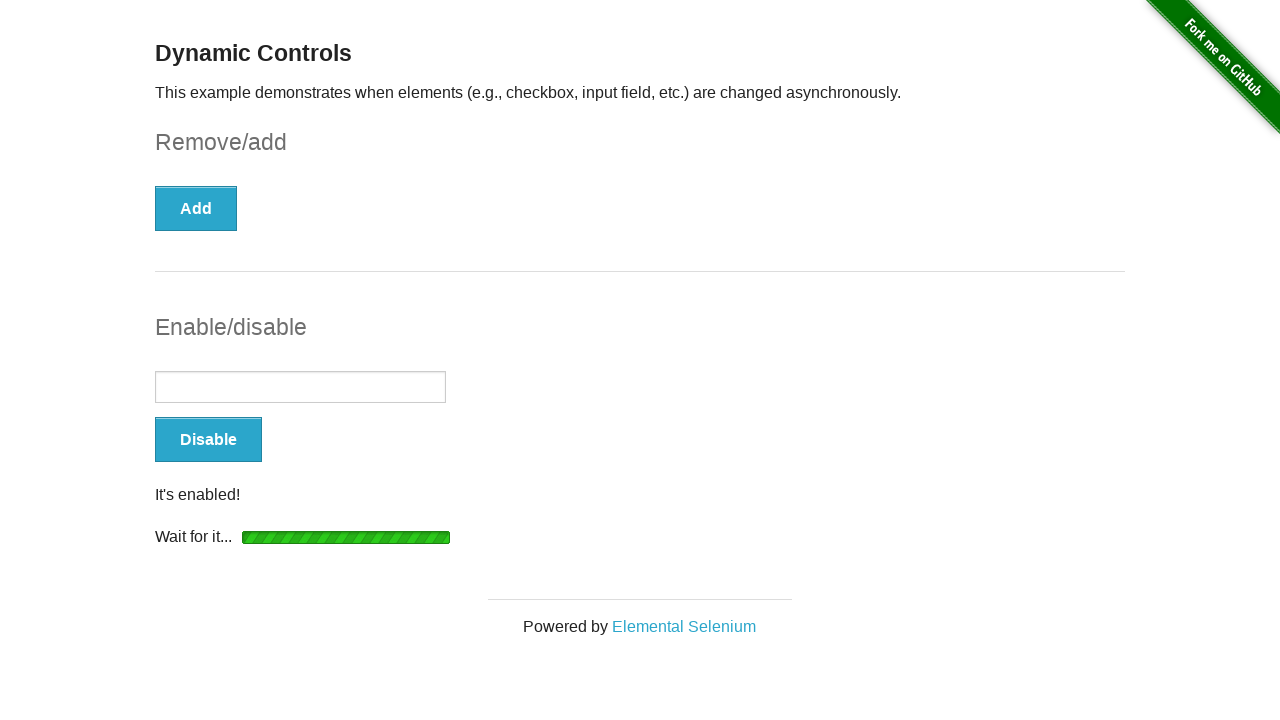

Verified message displays 'It's enabled!'
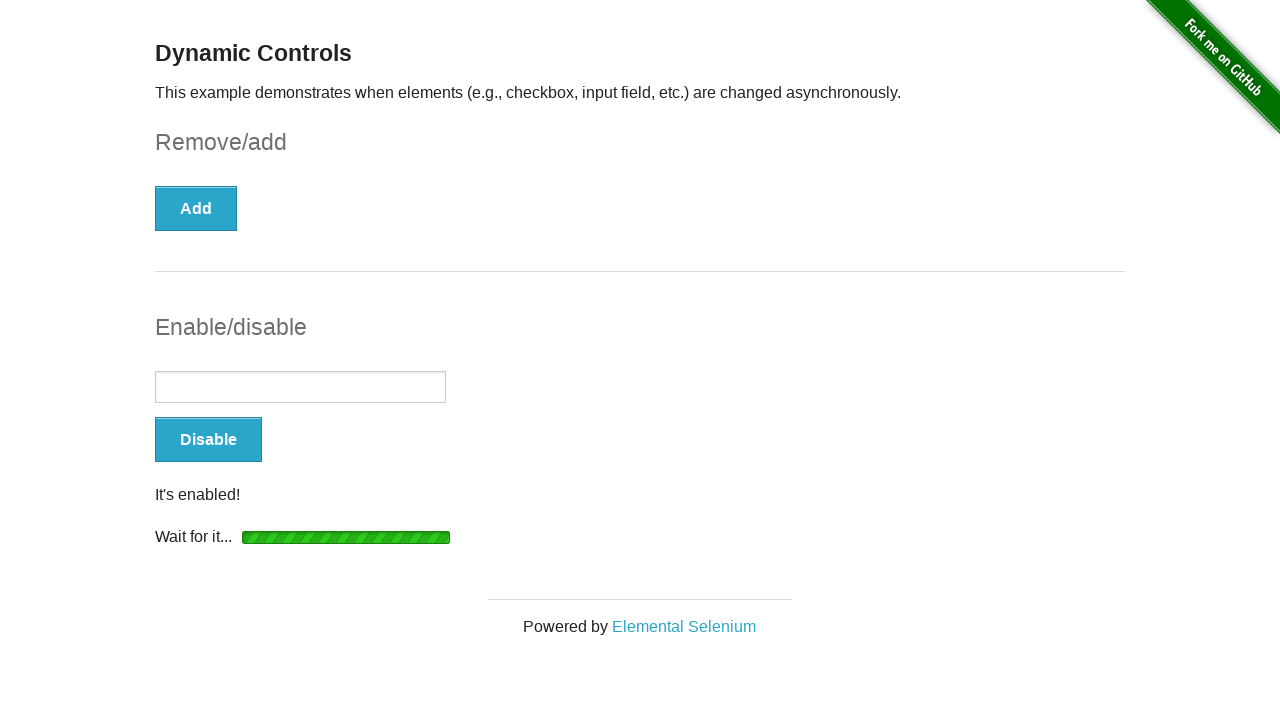

Verified input field is enabled
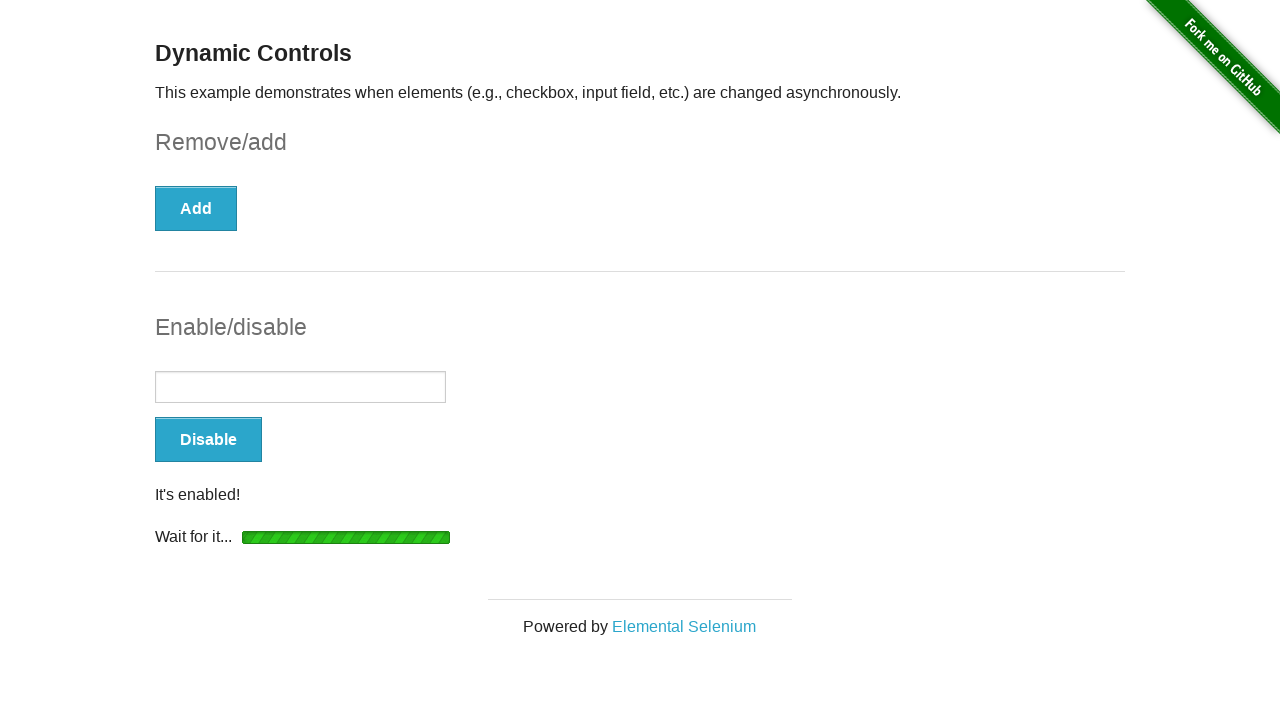

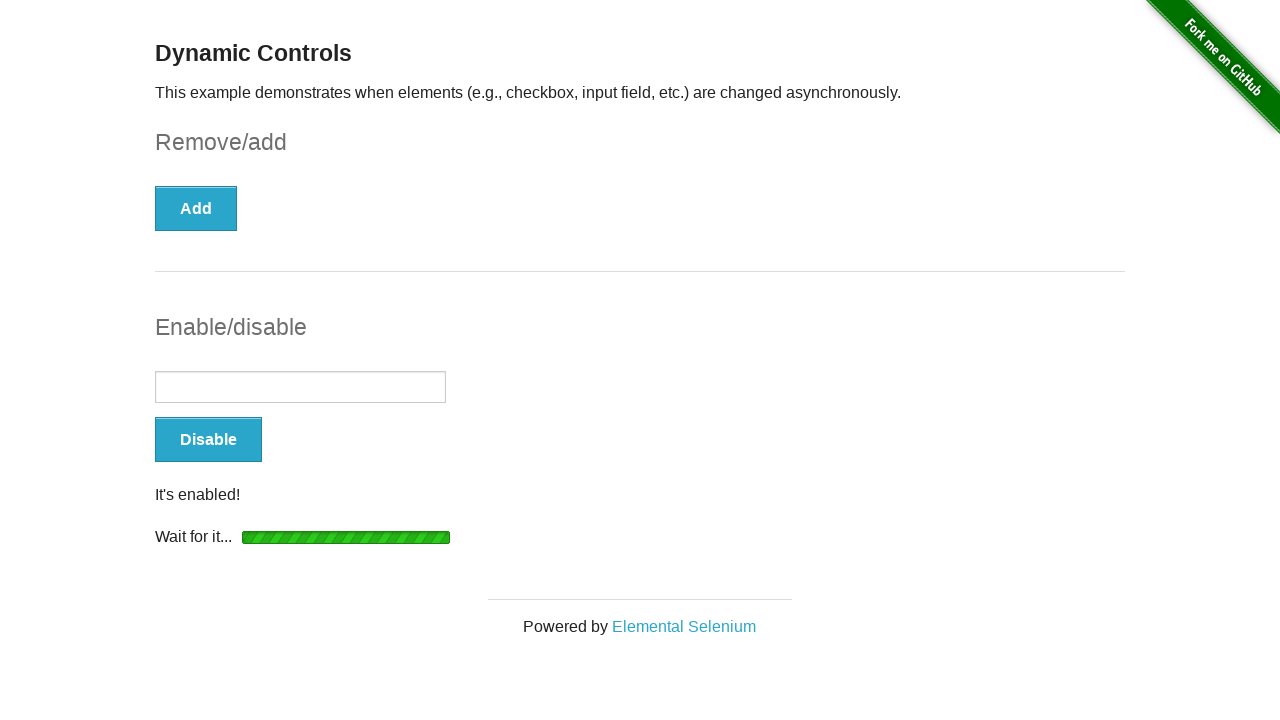